Tests modal dialog functionality by opening Bootstrap modals and multi-level nested modals on a demo automation testing site

Starting URL: https://demo.automationtesting.in/Modals.html

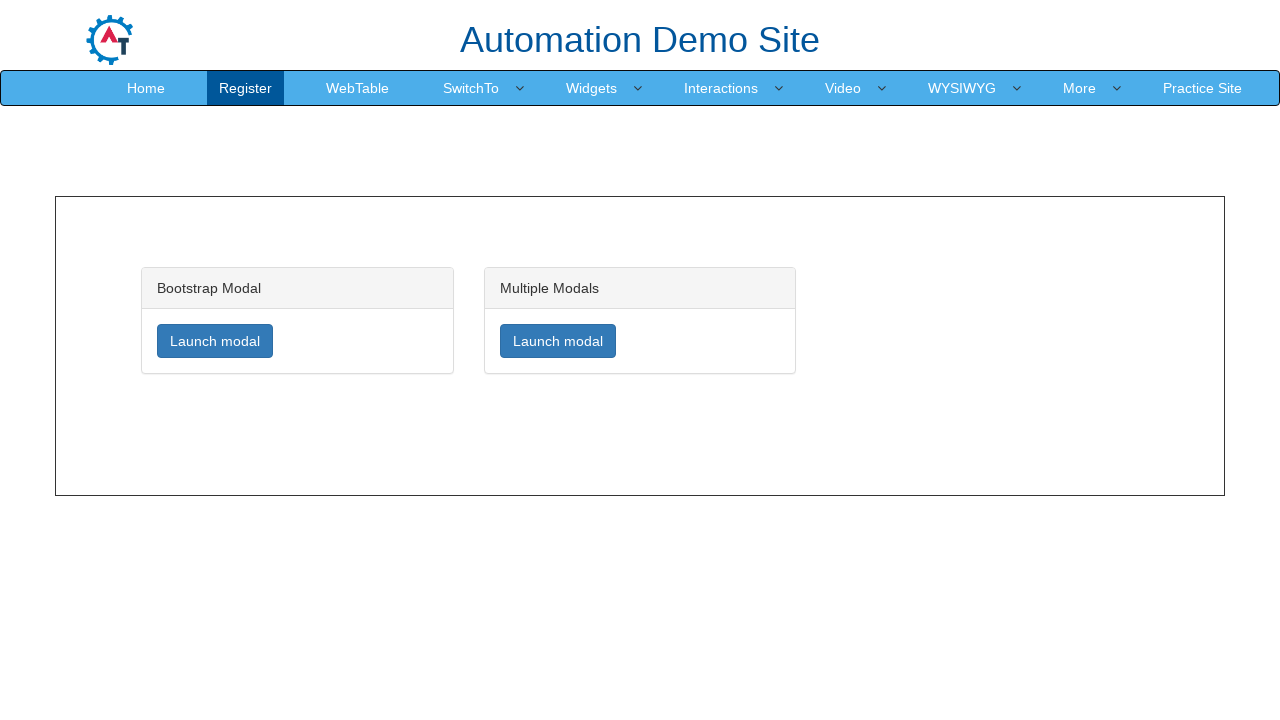

Clicked button to open Bootstrap modal at (215, 341) on xpath=/html/body/section/div[1]/div[1]/div/div[2]/a
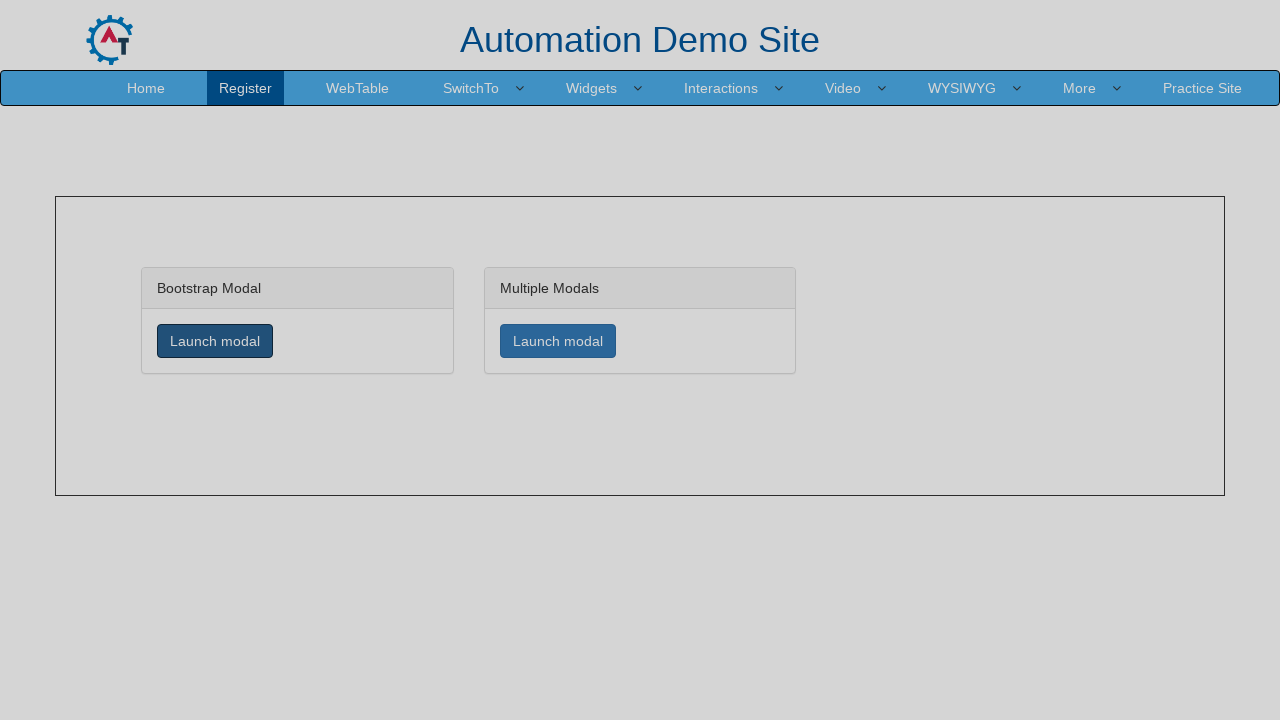

Bootstrap modal appeared with content
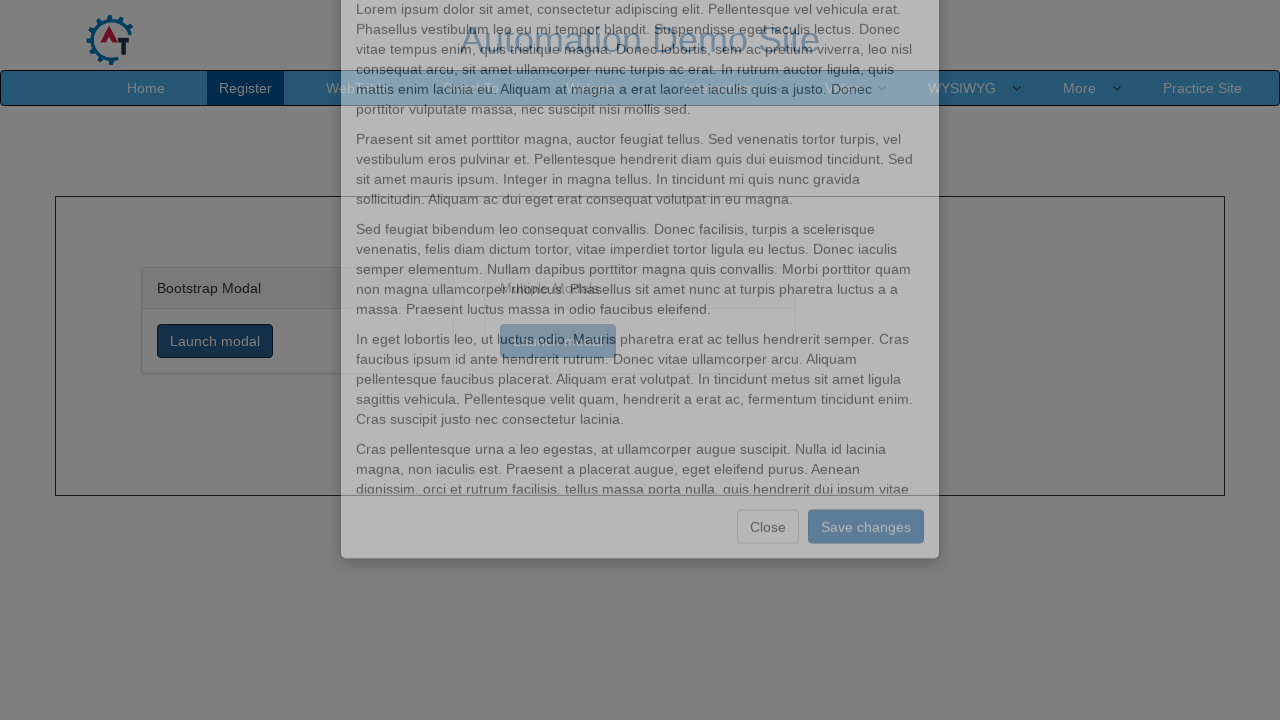

Scrolled to text element within modal
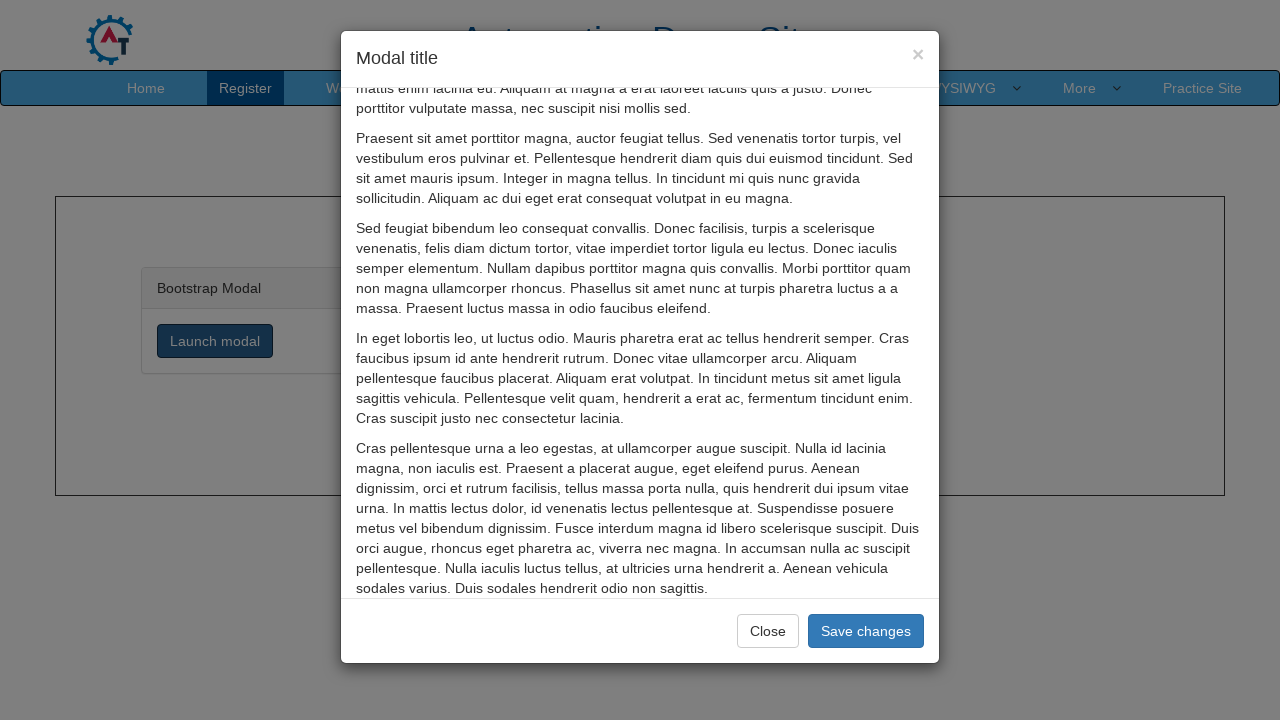

Closed the Bootstrap modal at (889, 566) on xpath=/html/body/section/div[1]/div[1]/div/div[2]/div/div/div/div[2]/button
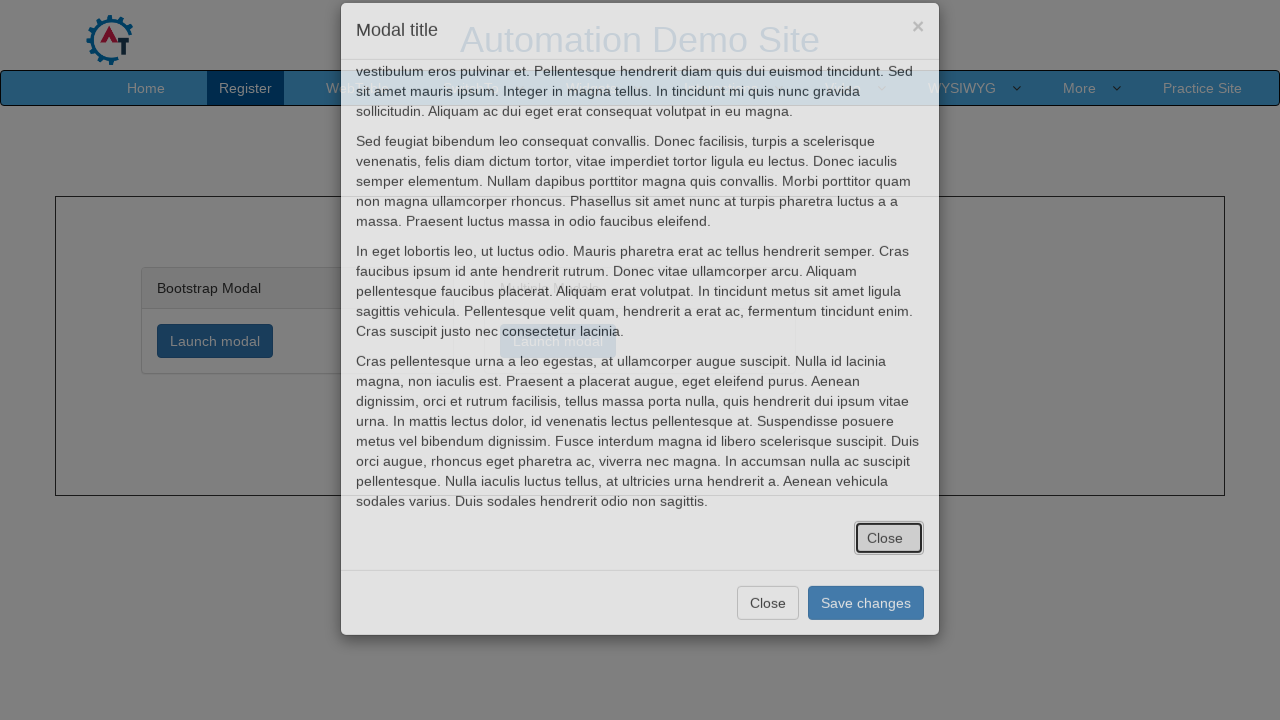

Clicked button to open first modal in multiple modals test at (558, 341) on xpath=/html/body/section/div[1]/div[2]/div/div[2]/a
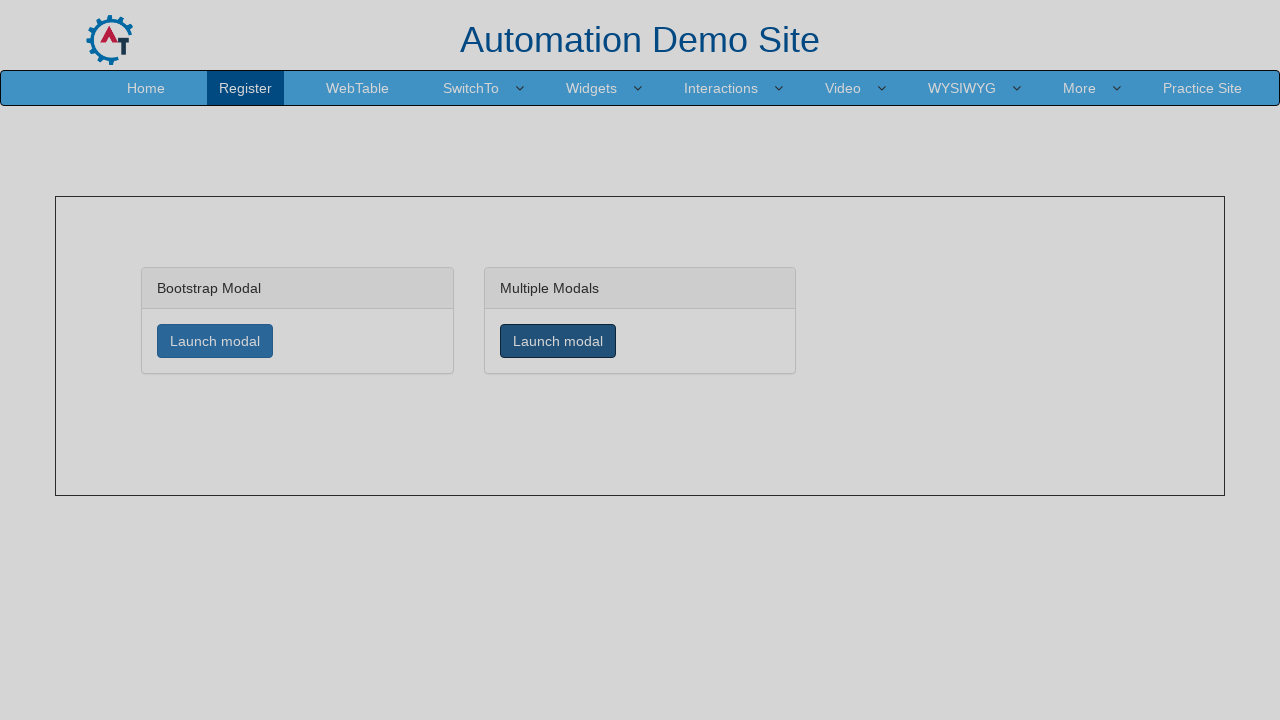

First modal loaded, button for second modal is visible
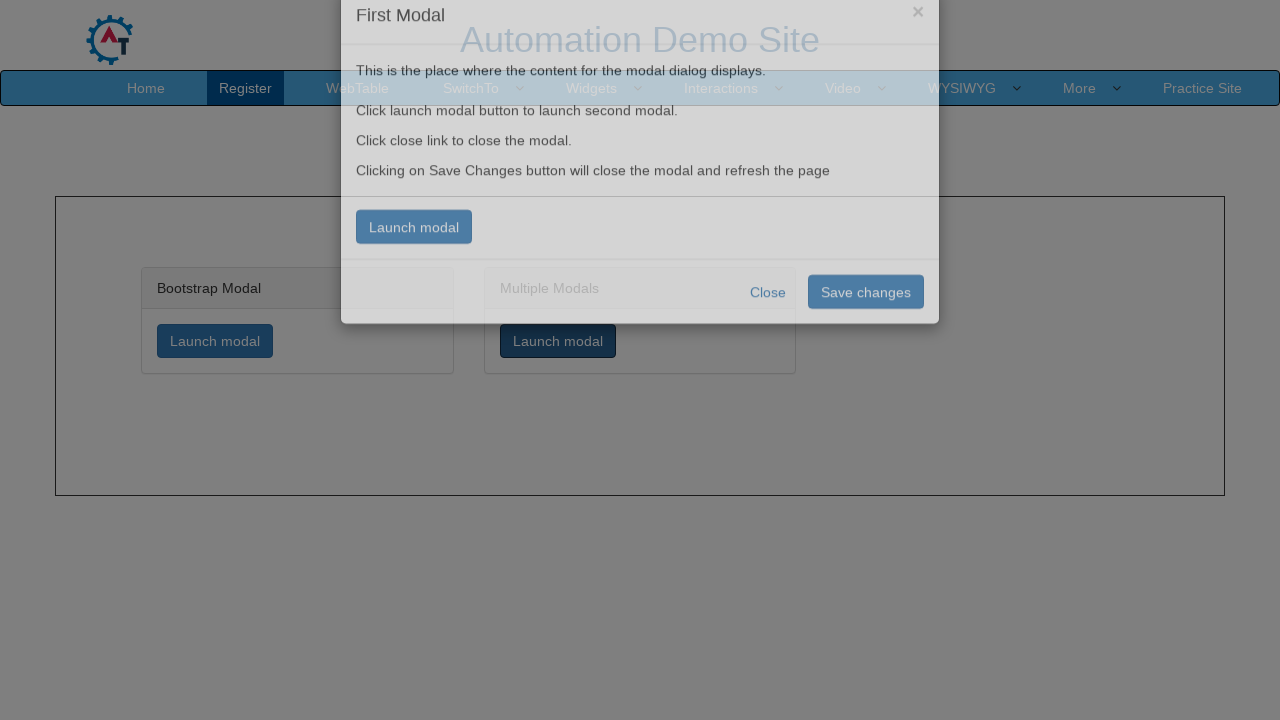

Clicked button to open second nested modal at (414, 270) on a.btn:nth-child(7)
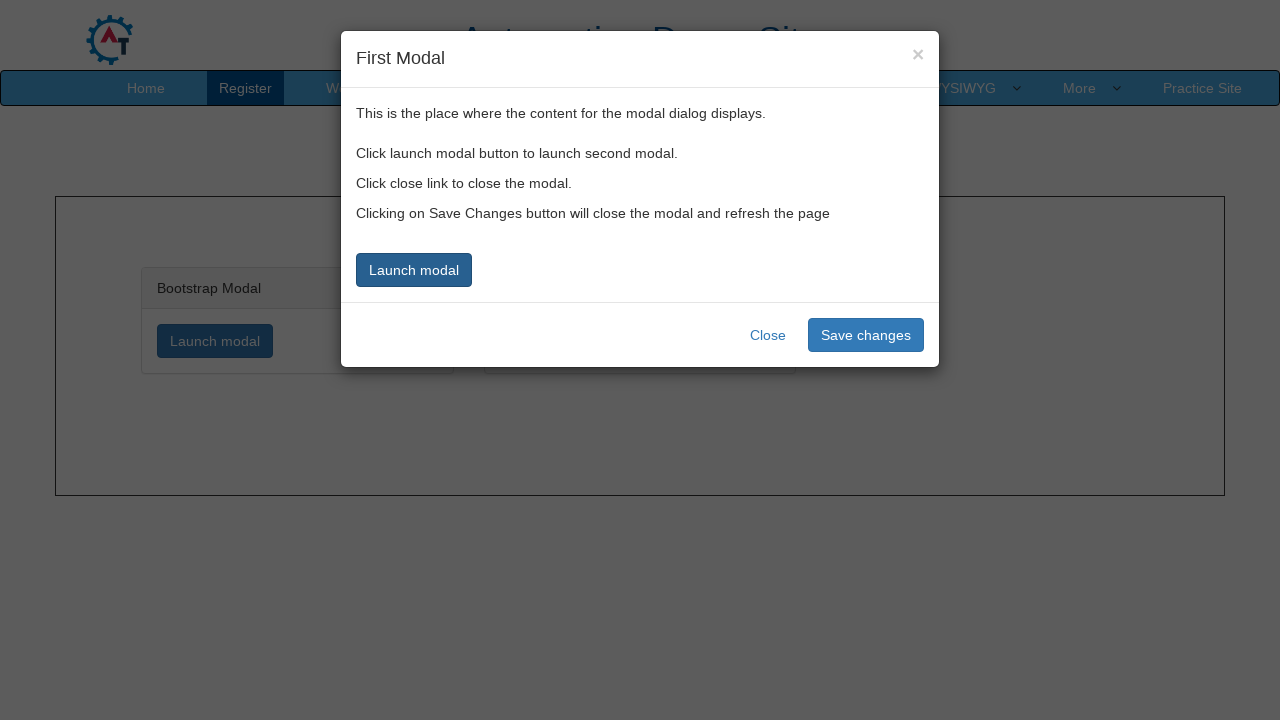

Second nested modal loaded, button for third modal is visible
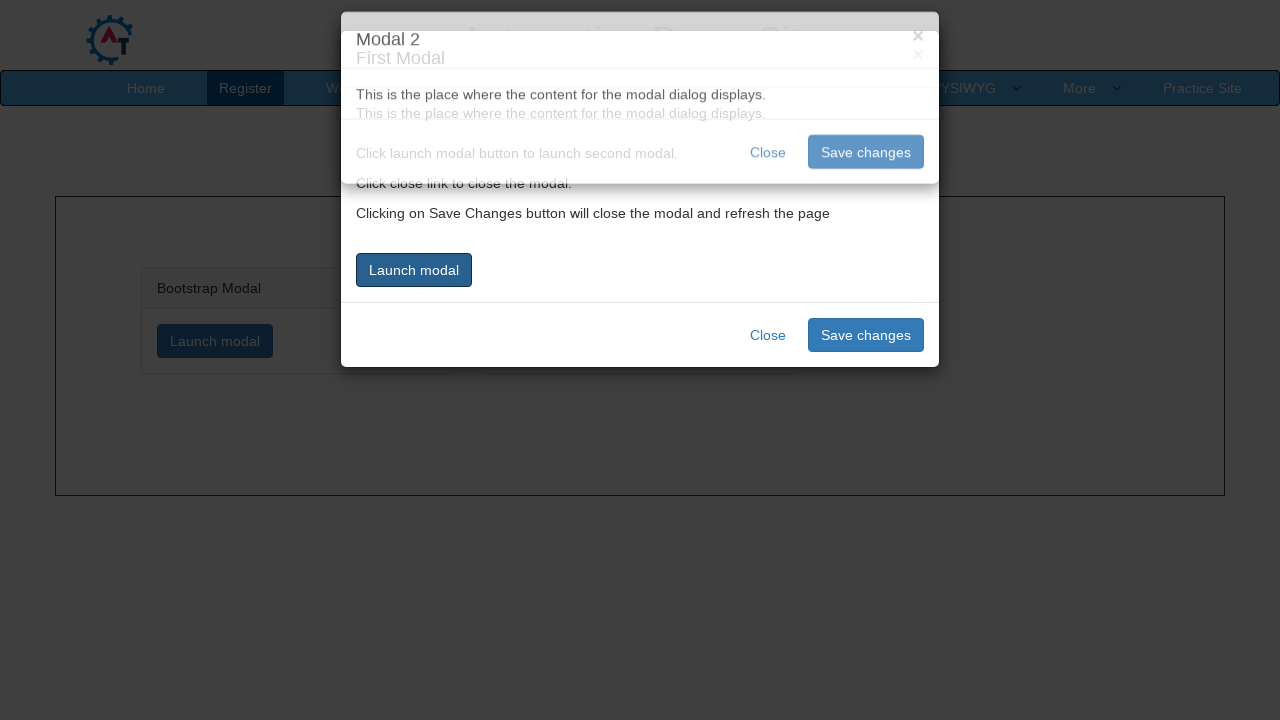

Clicked button to open third nested modal at (866, 171) on div.modal-footer:nth-child(6) > a:nth-child(2)
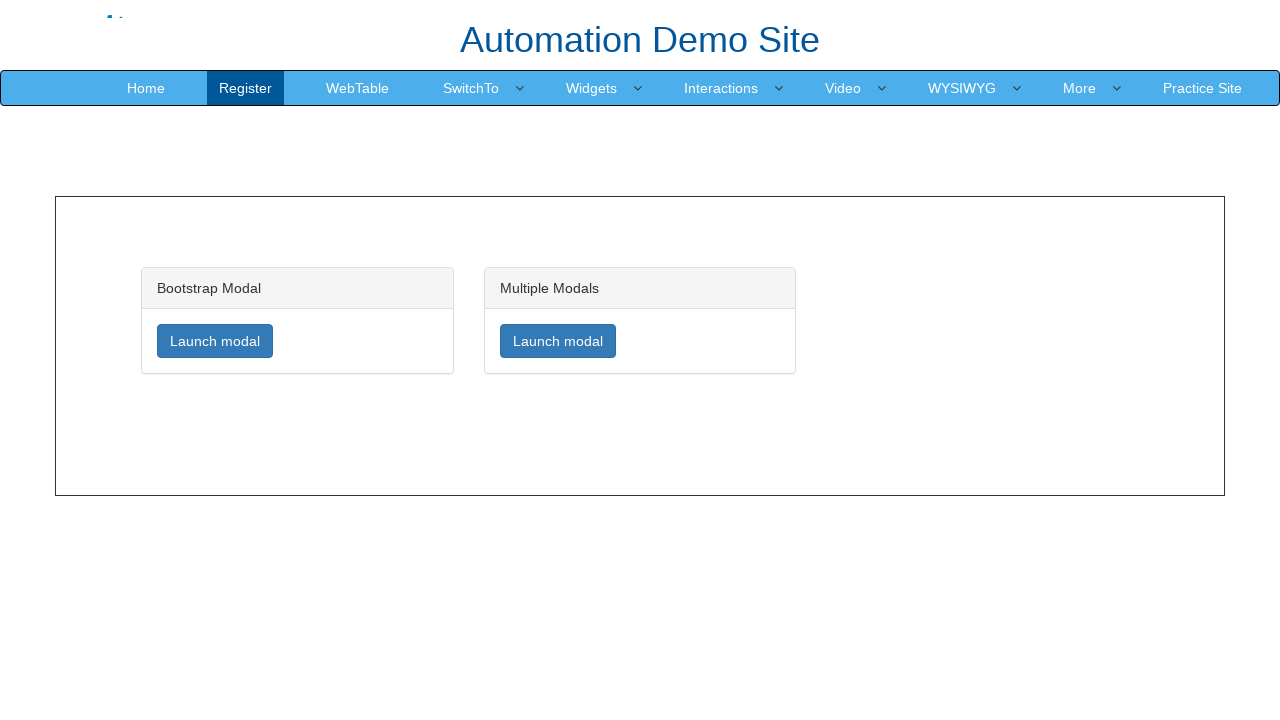

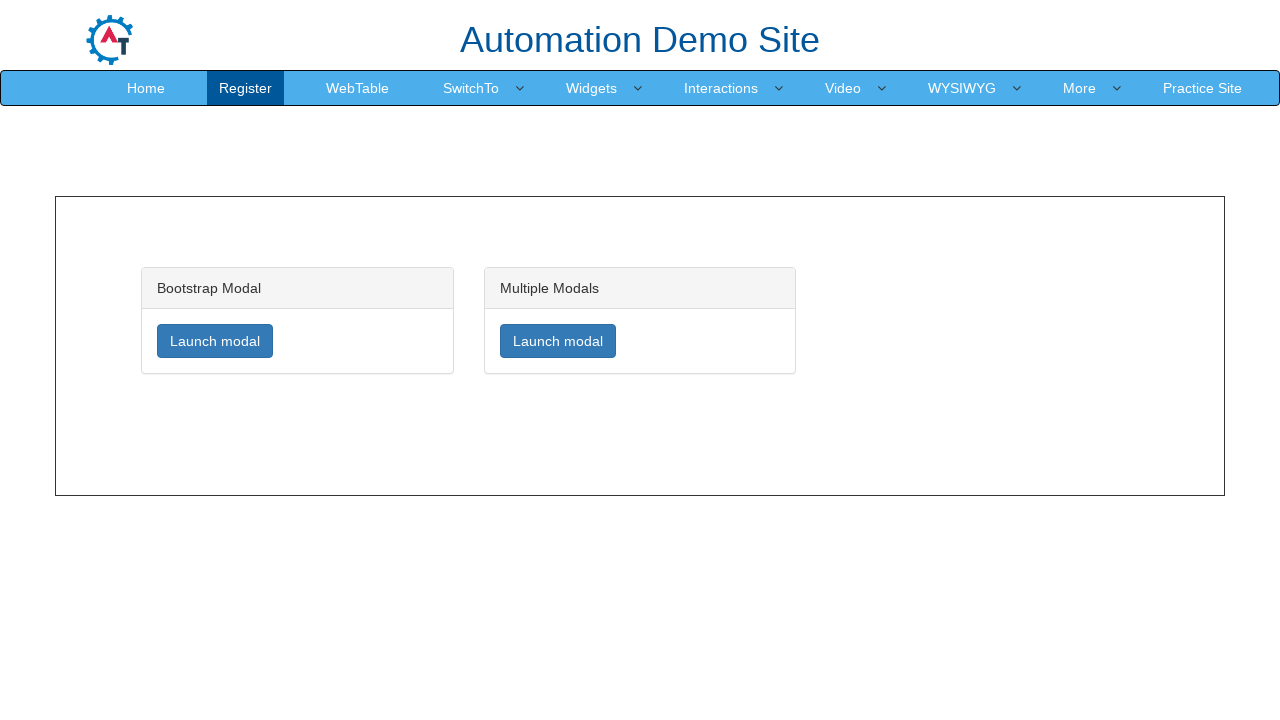